Tests the "Load More" pagination functionality on the UFC athletes listing page by repeatedly clicking the load more button until all athletes are loaded

Starting URL: https://www.ufcespanol.com/athletes/all?filters[0]=status:23

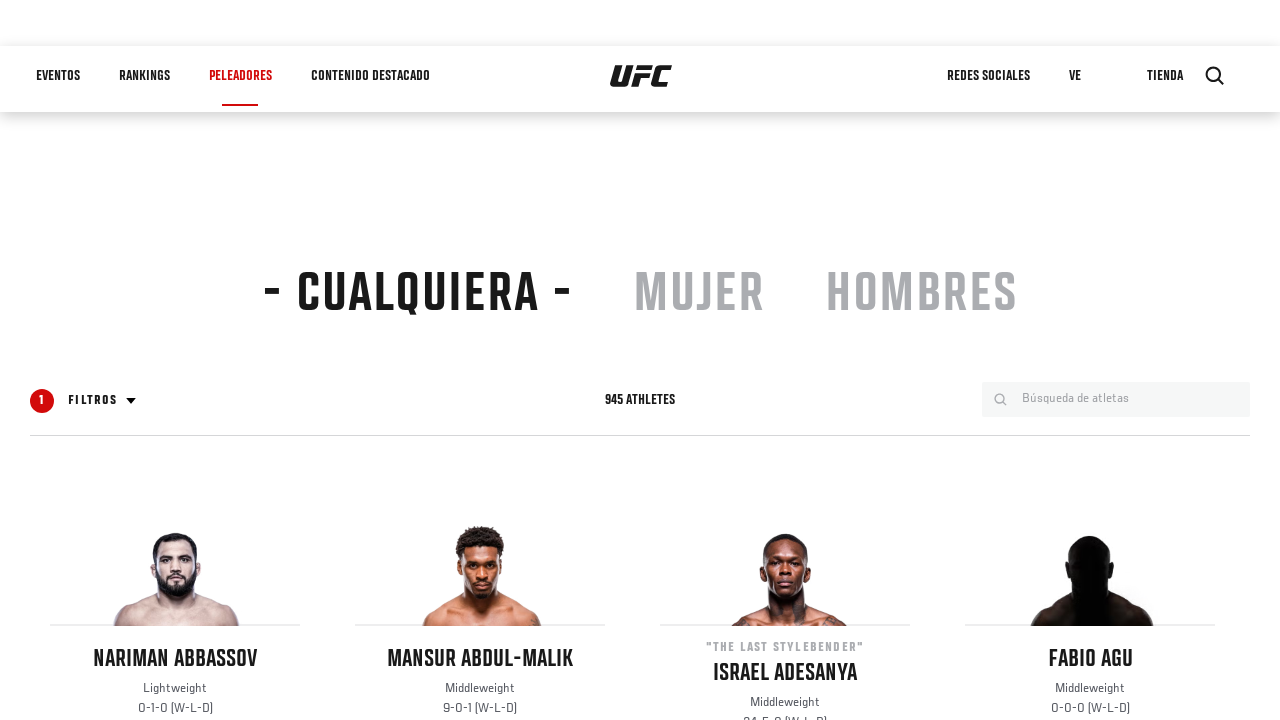

Waited for initial athlete listing to load
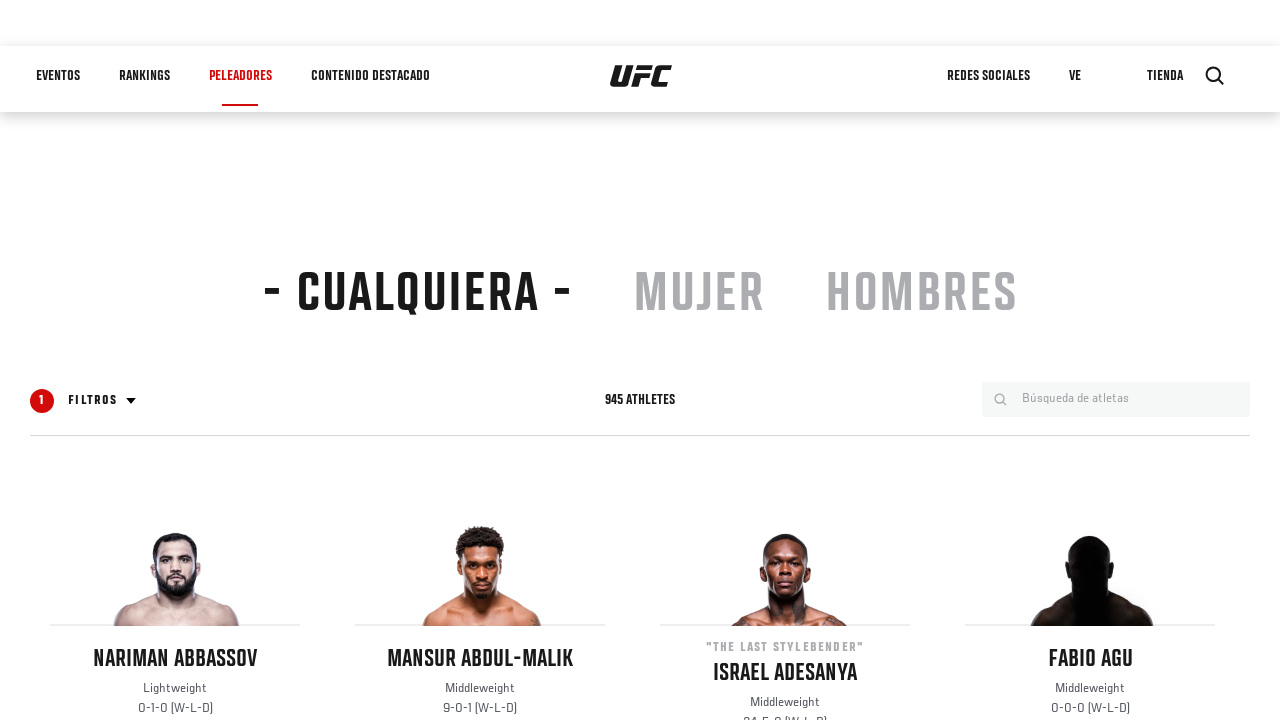

Clicked Load More button (attempt 1) at (640, 360) on a.button
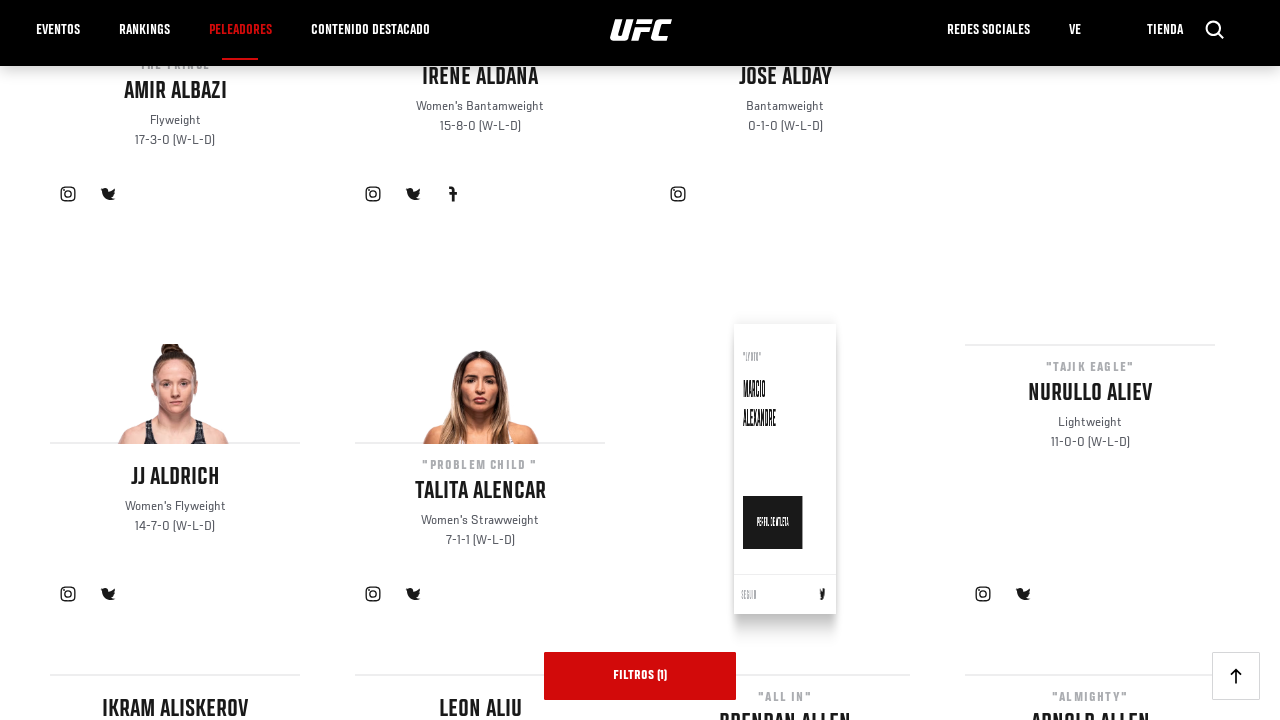

Waited for new athlete content to load
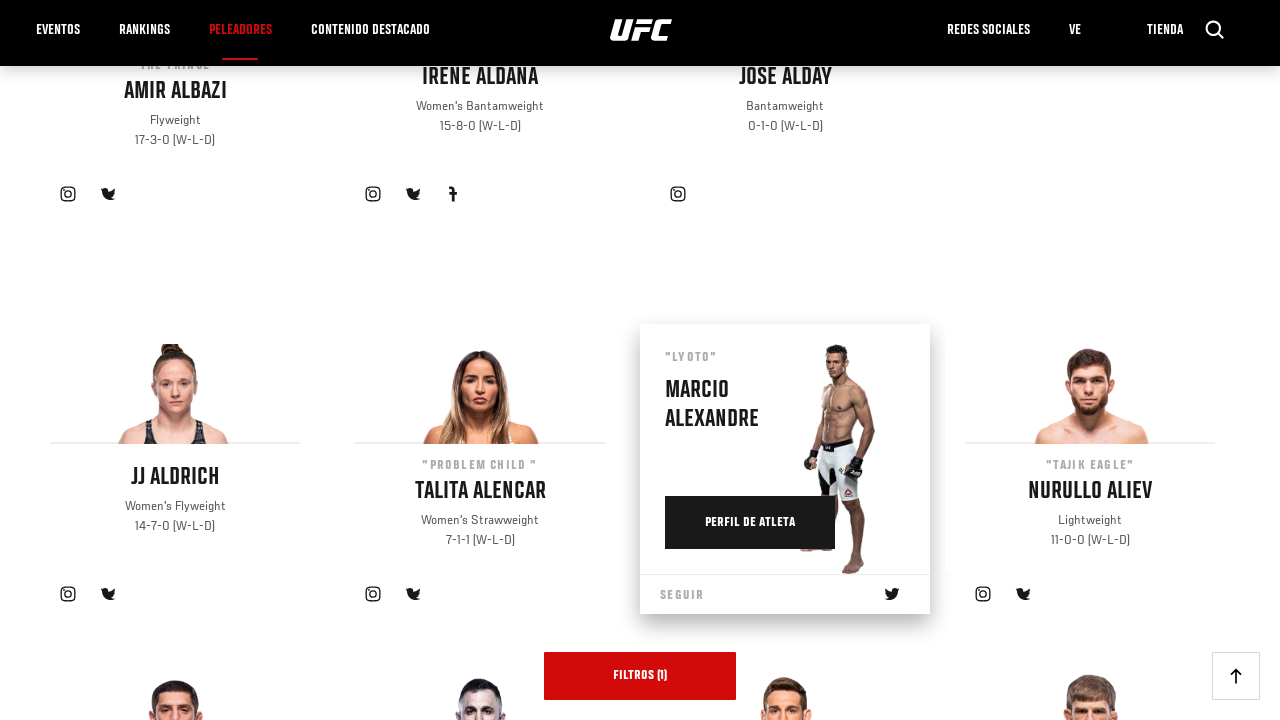

Clicked Load More button (attempt 2) at (640, 360) on a.button
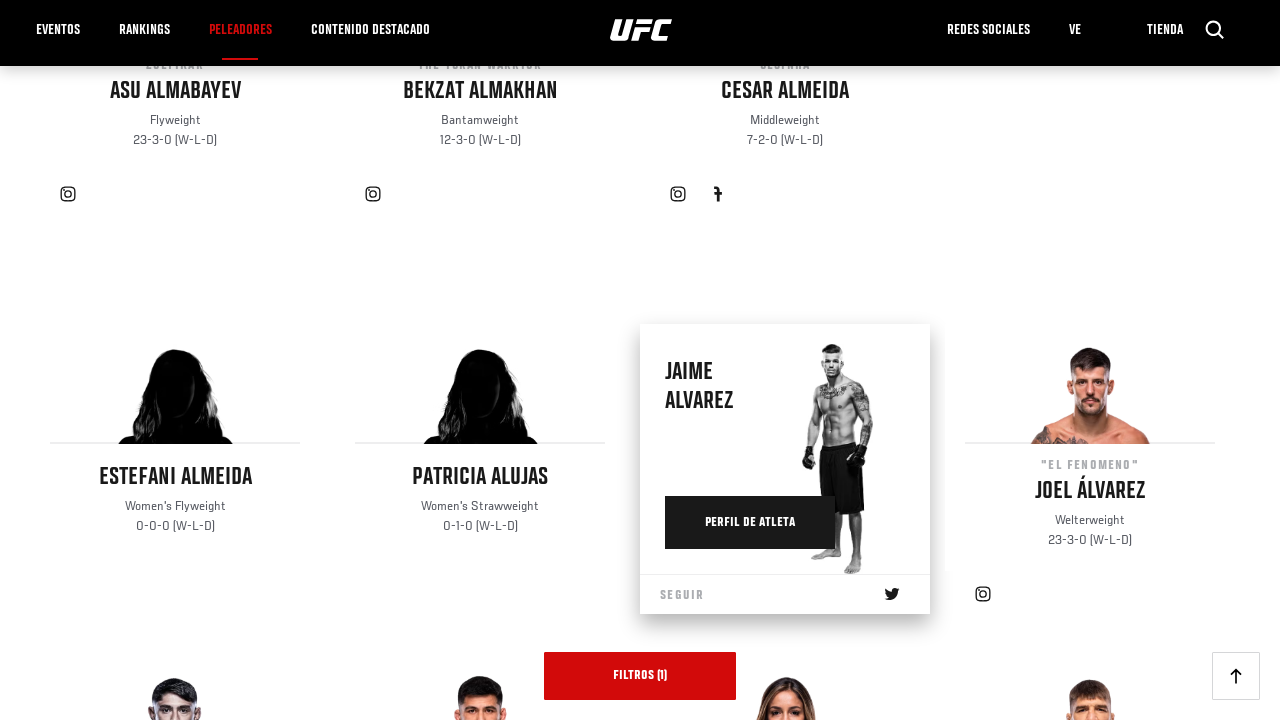

Waited for new athlete content to load
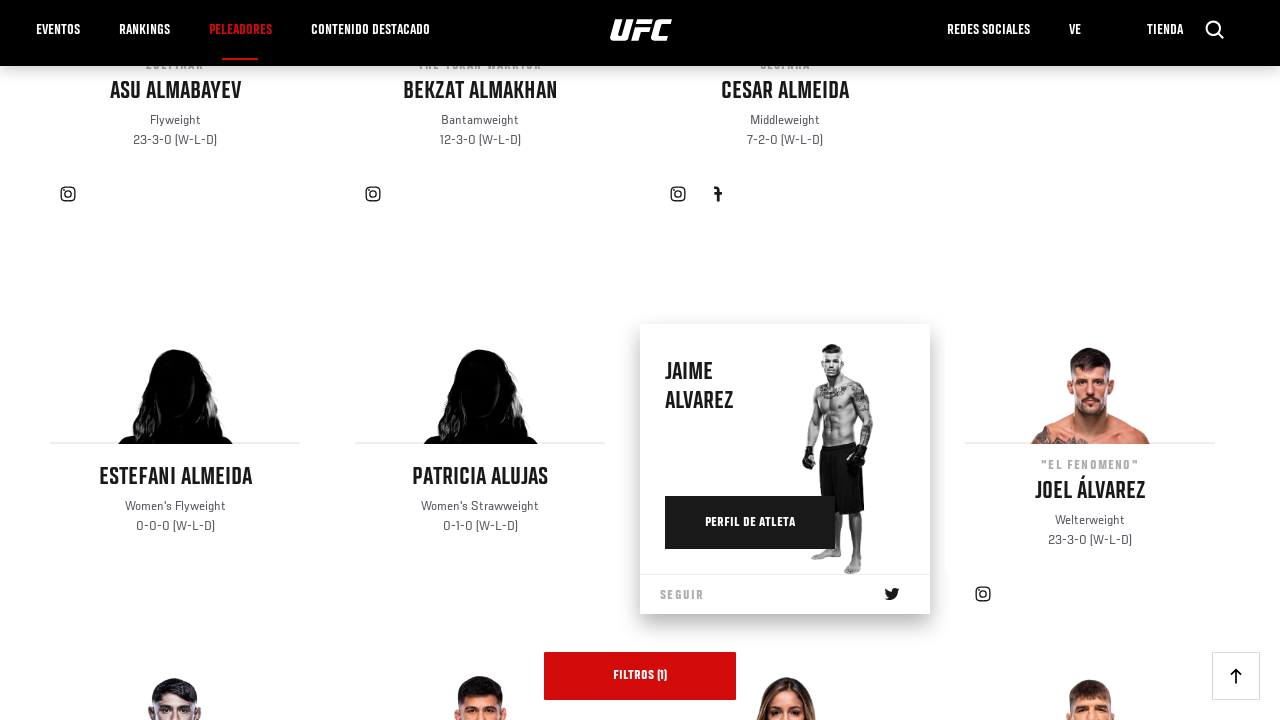

Clicked Load More button (attempt 3) at (640, 360) on a.button
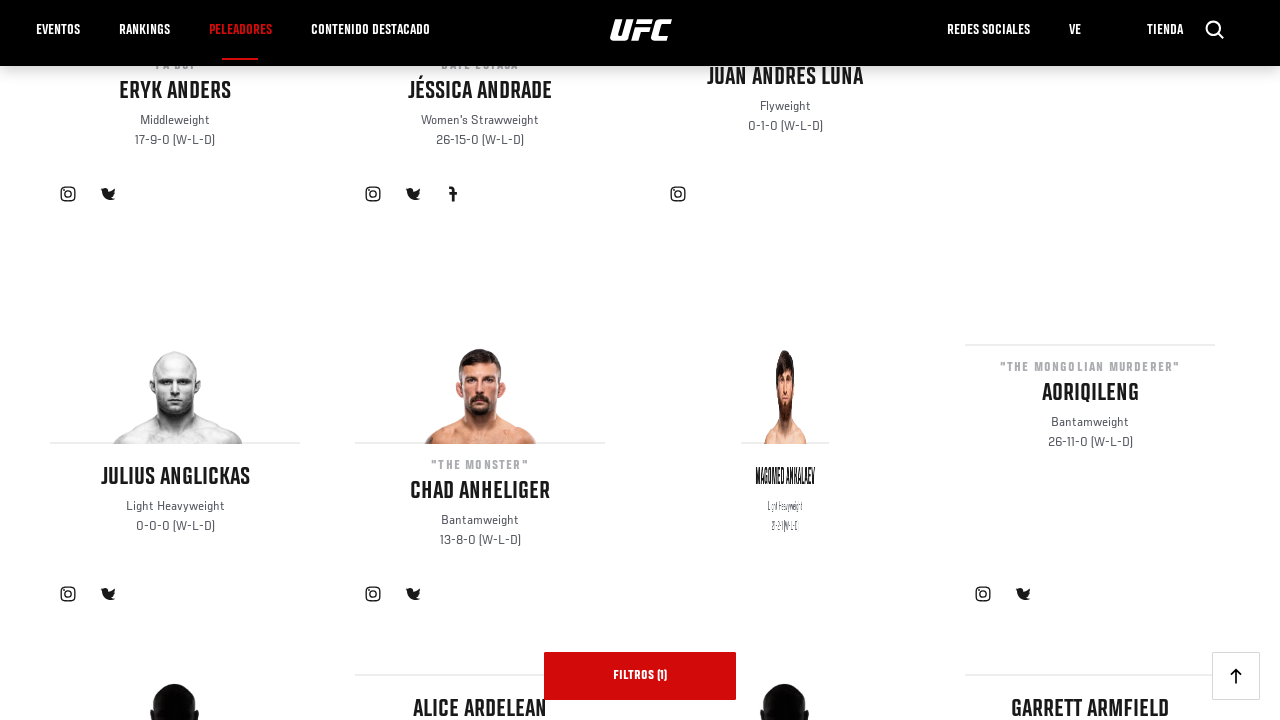

Waited for new athlete content to load
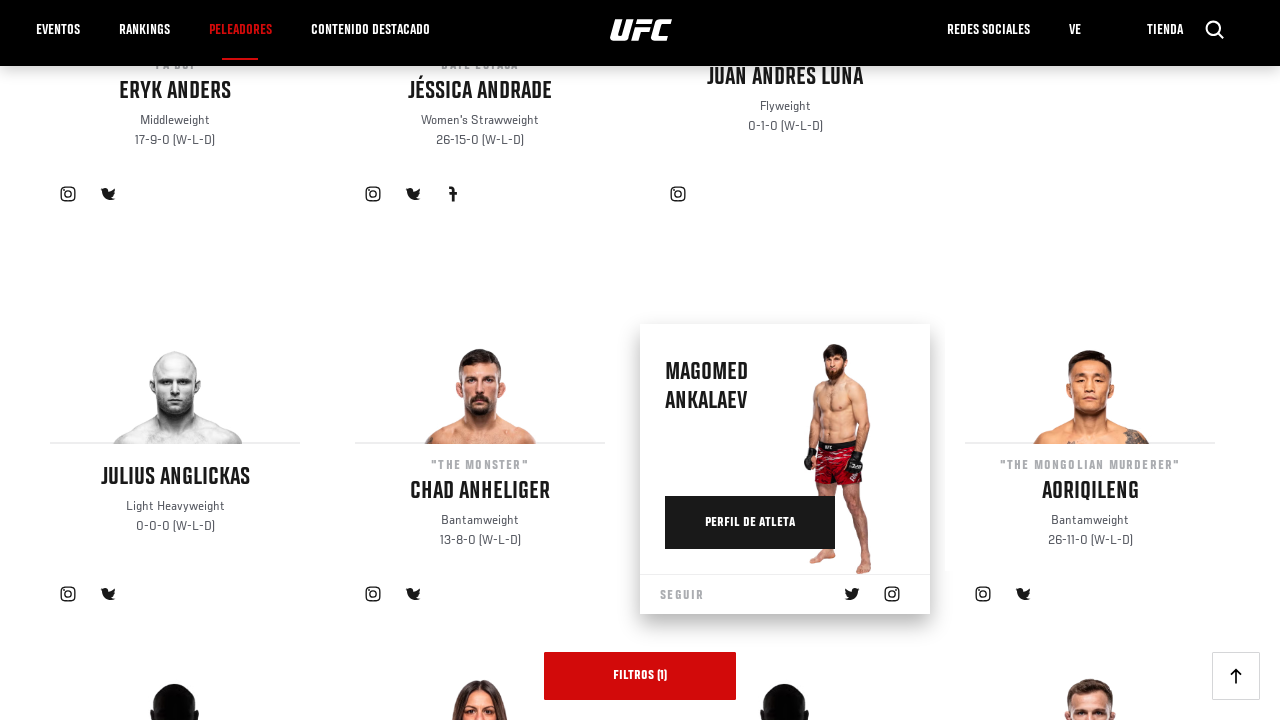

Clicked Load More button (attempt 4) at (640, 360) on a.button
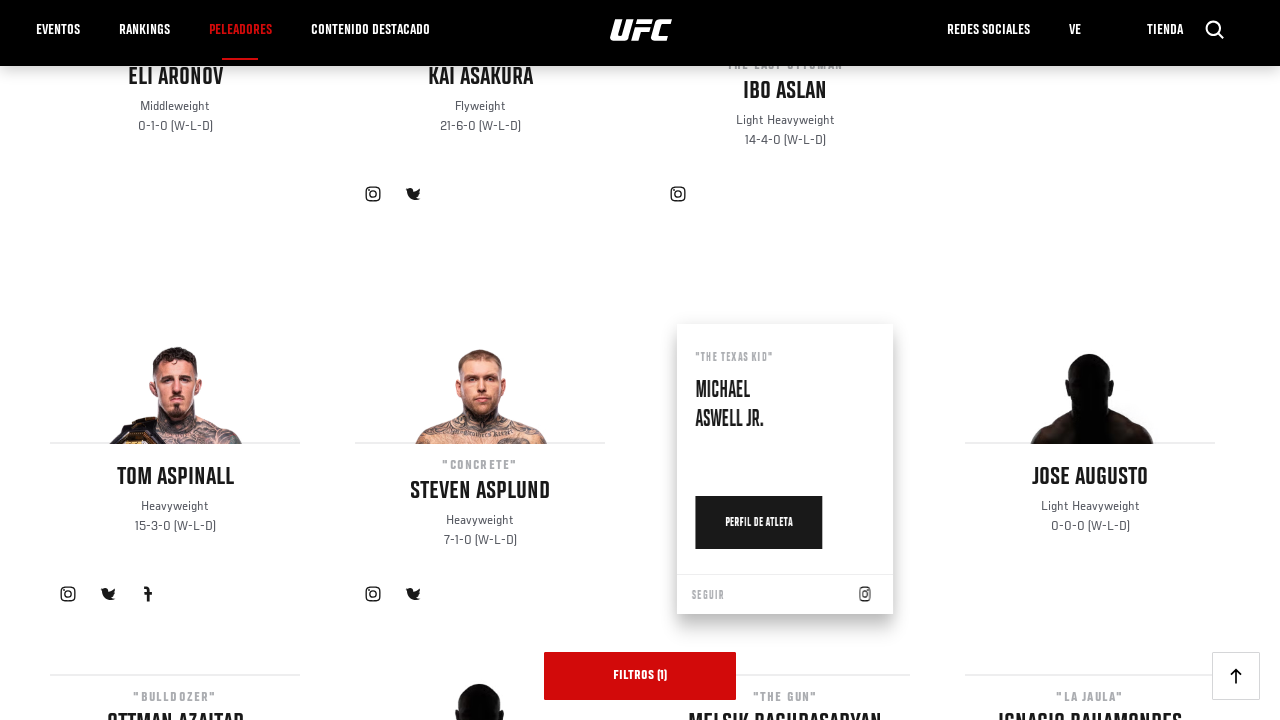

Waited for new athlete content to load
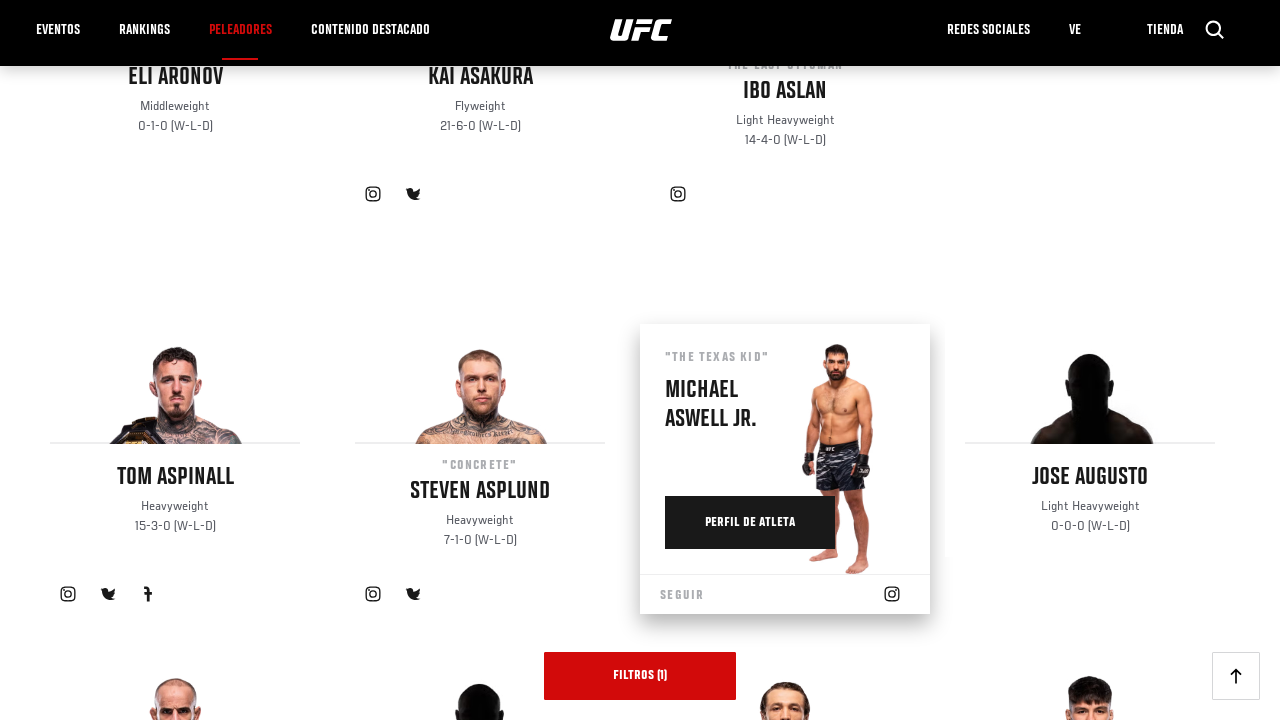

Clicked Load More button (attempt 5) at (640, 360) on a.button
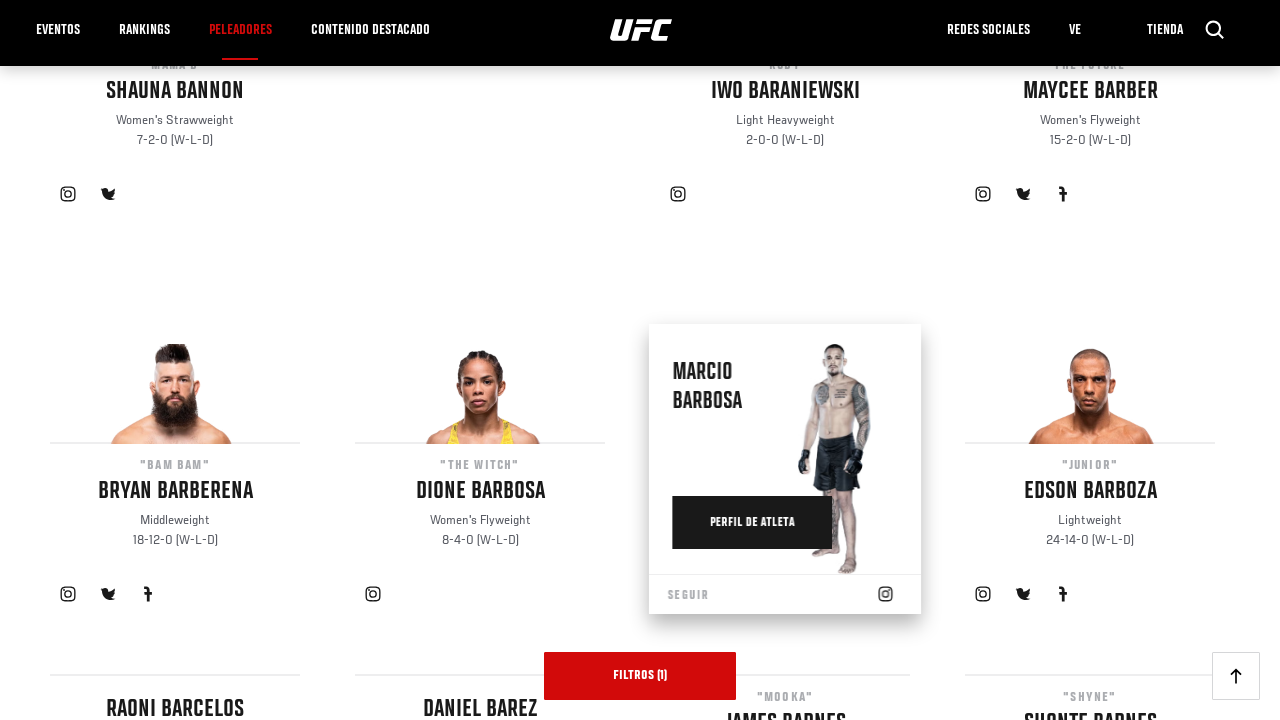

Waited for new athlete content to load
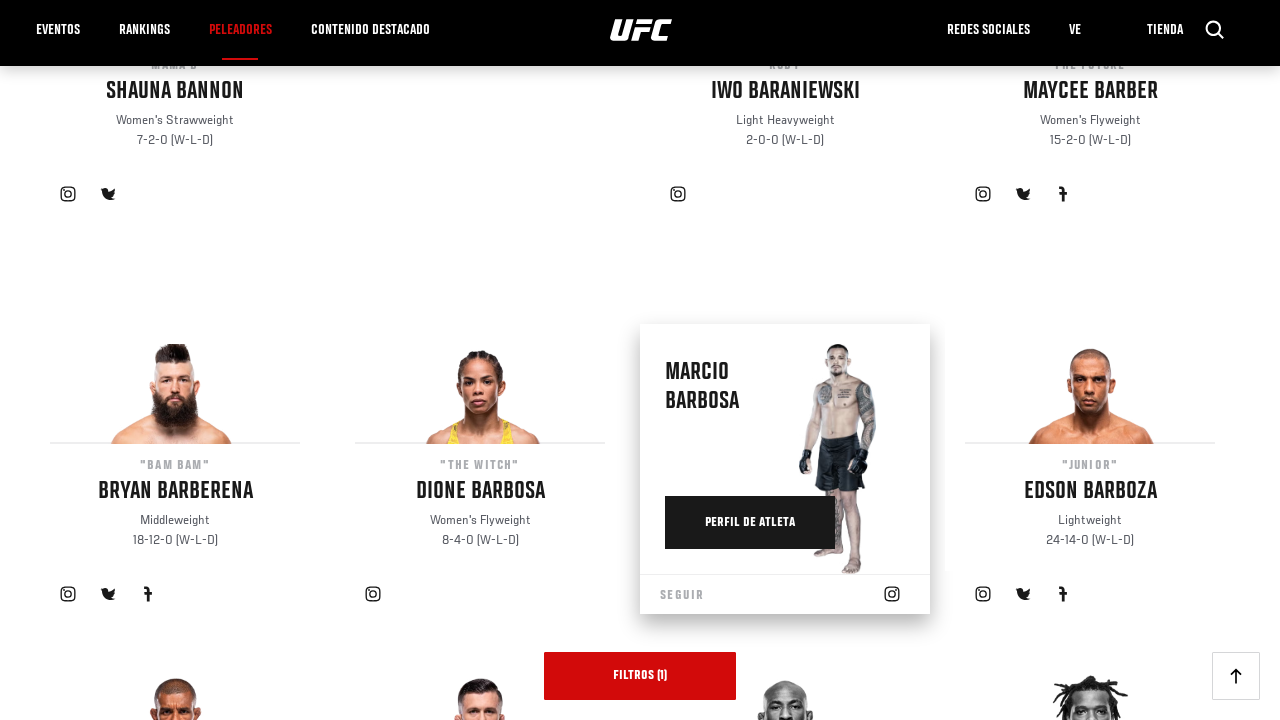

Verified athlete name elements are present
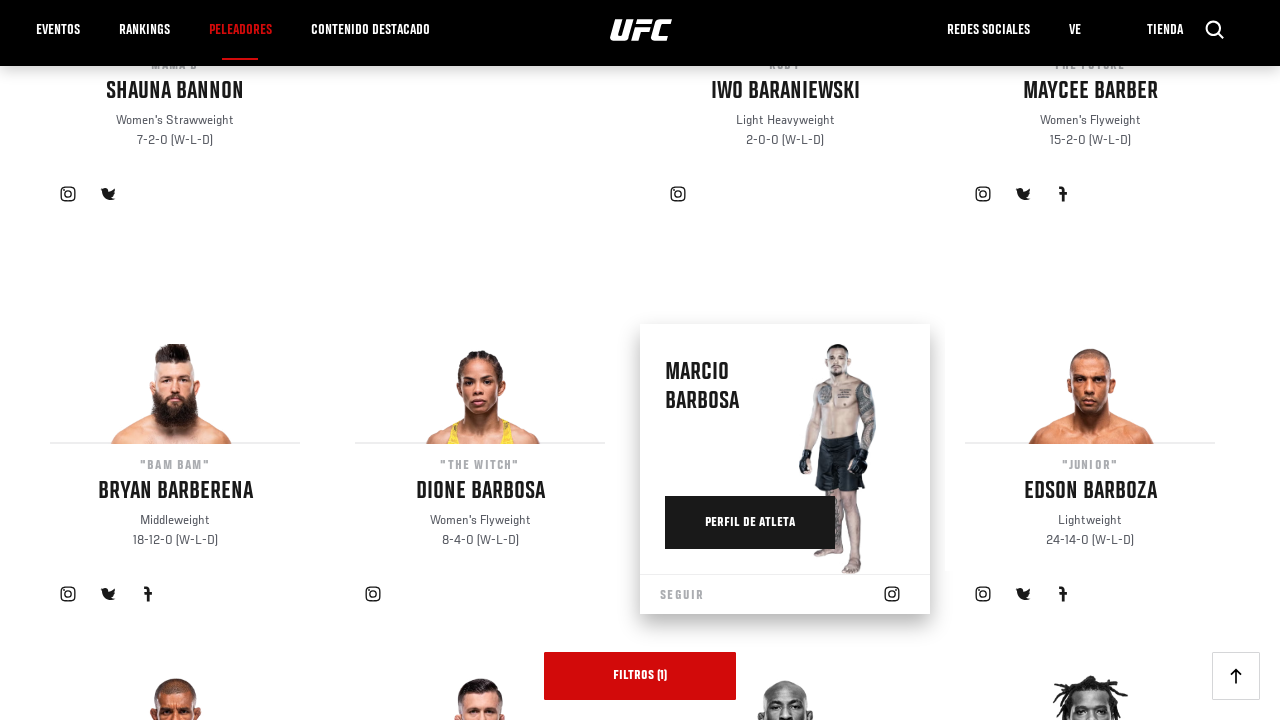

Verified athlete title elements are present
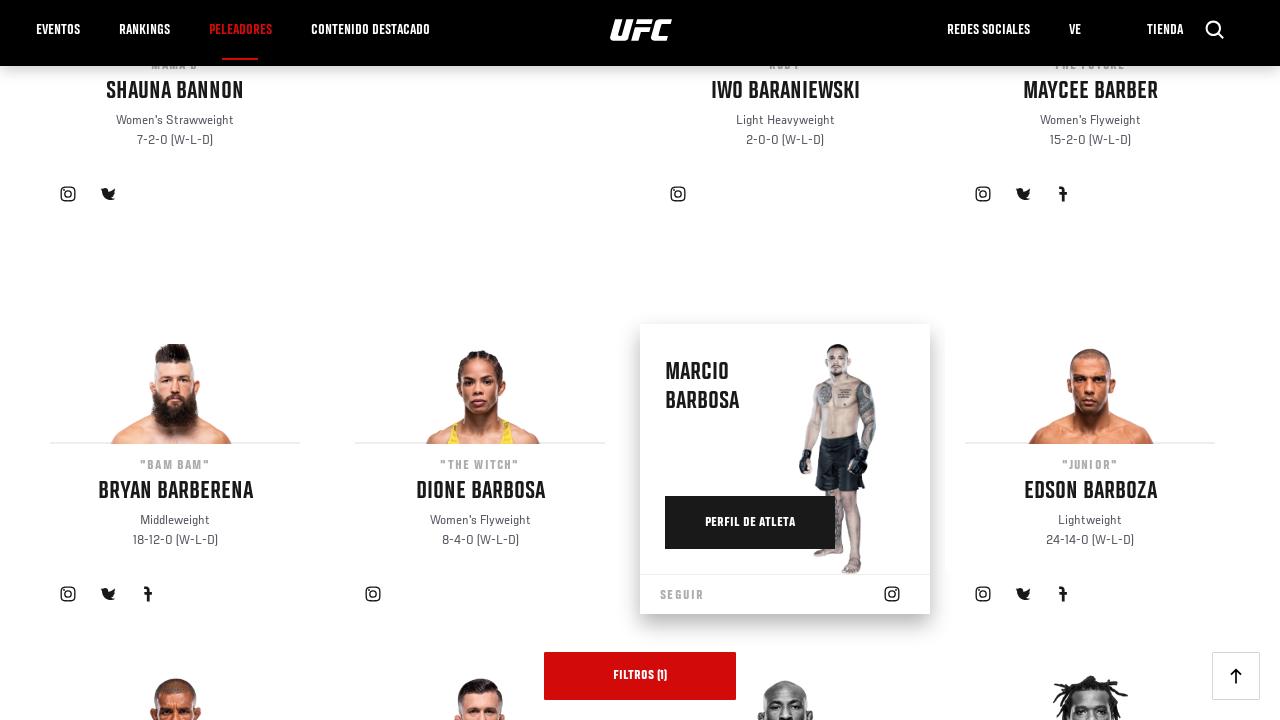

Verified athlete record elements are present
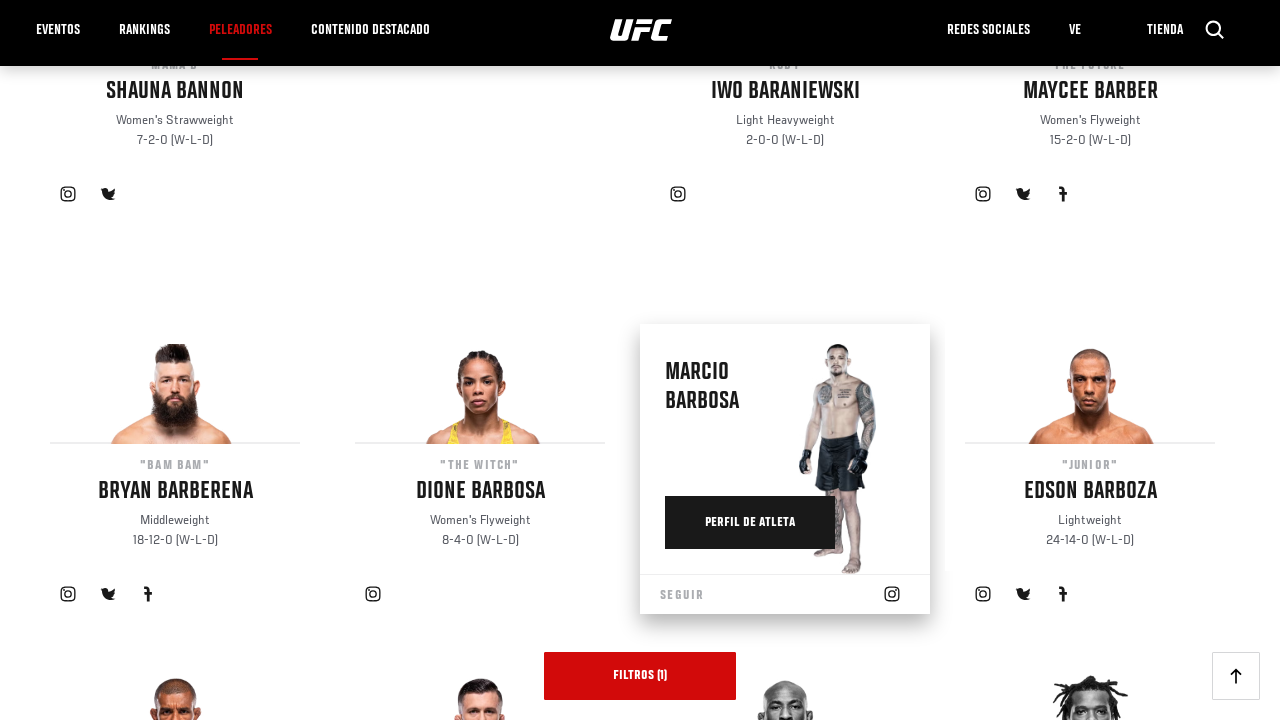

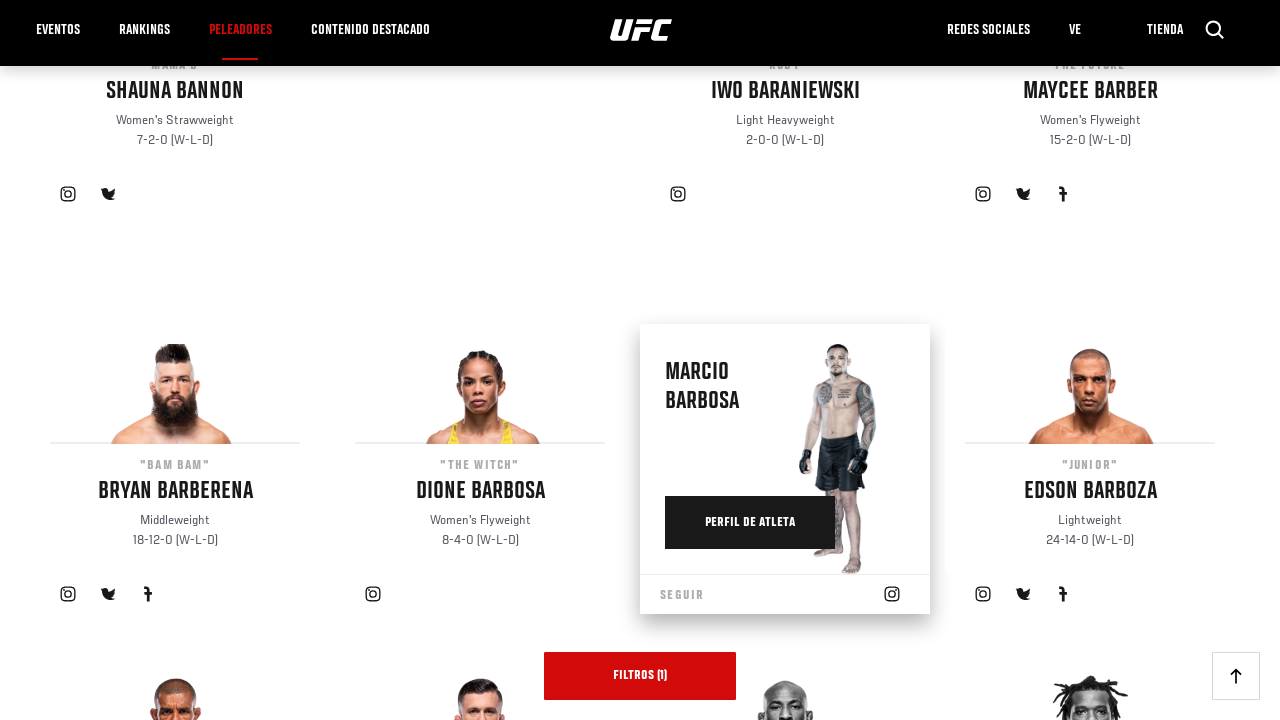